Navigates to Actitime website and locates the position coordinates of the "Time Tracking" link element

Starting URL: https://www.actitime.com/

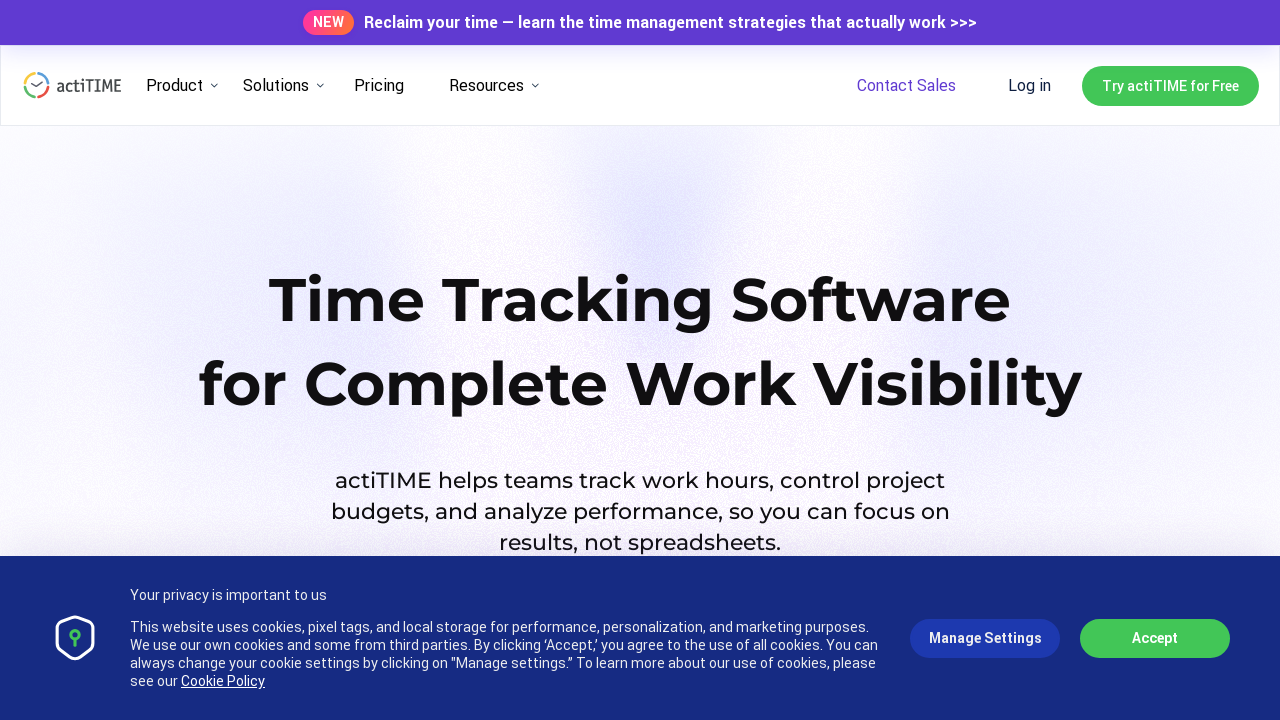

Navigated to Actitime website
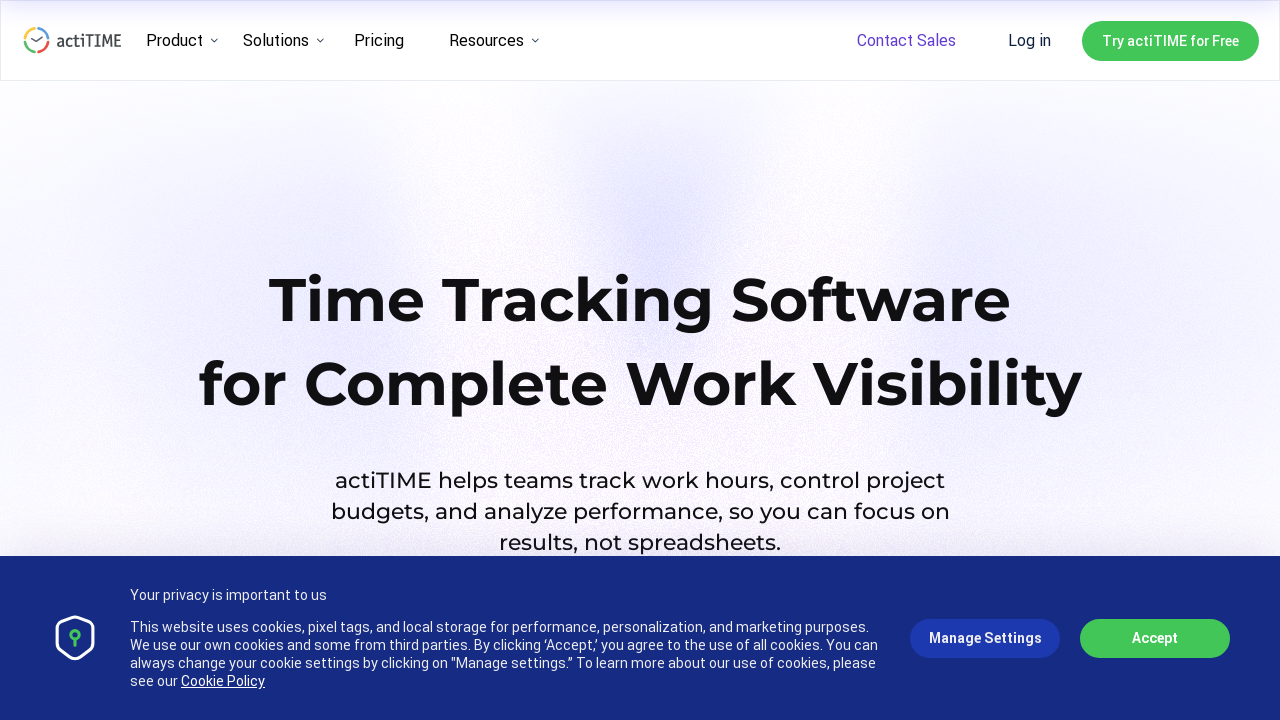

Located Time Tracking link element
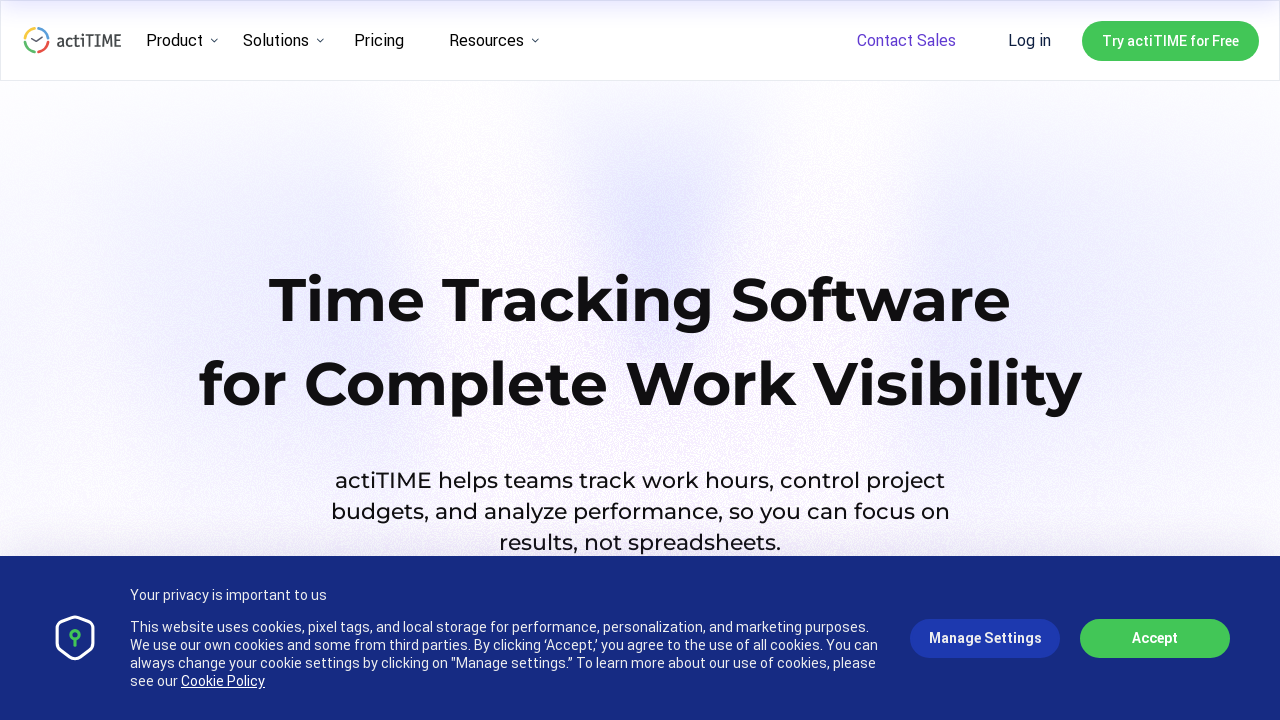

Retrieved bounding box of Time Tracking link
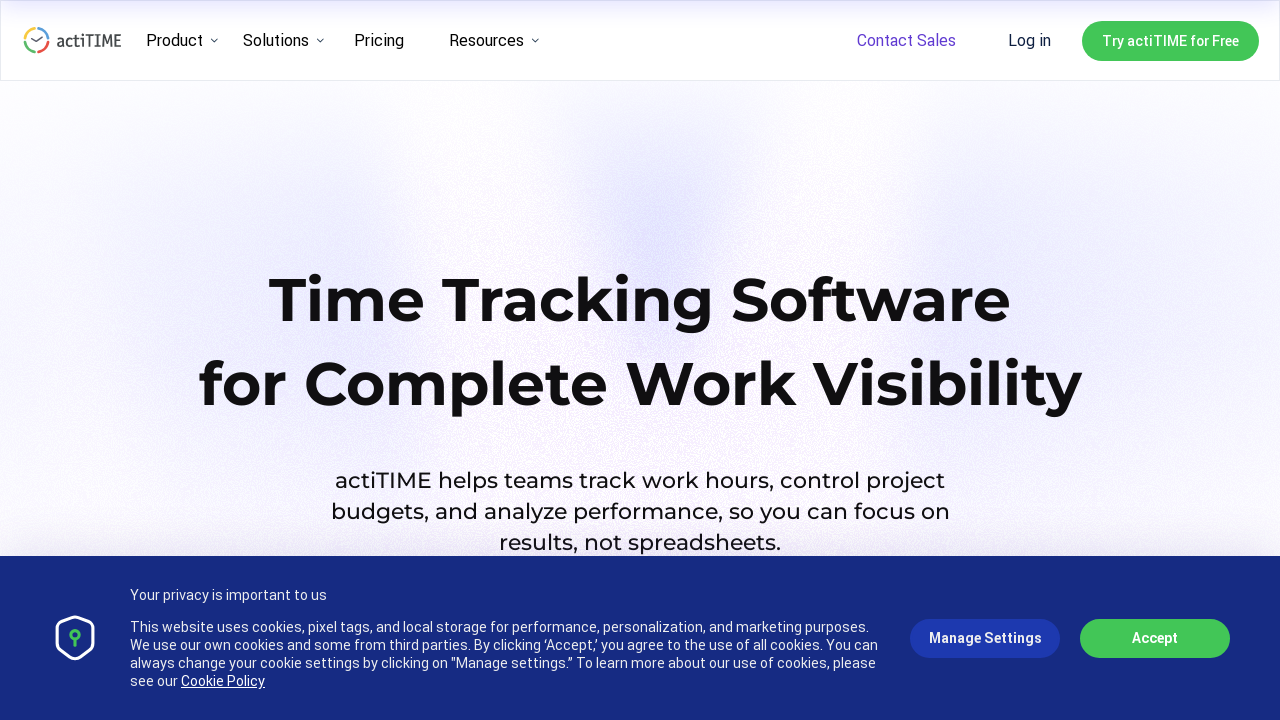

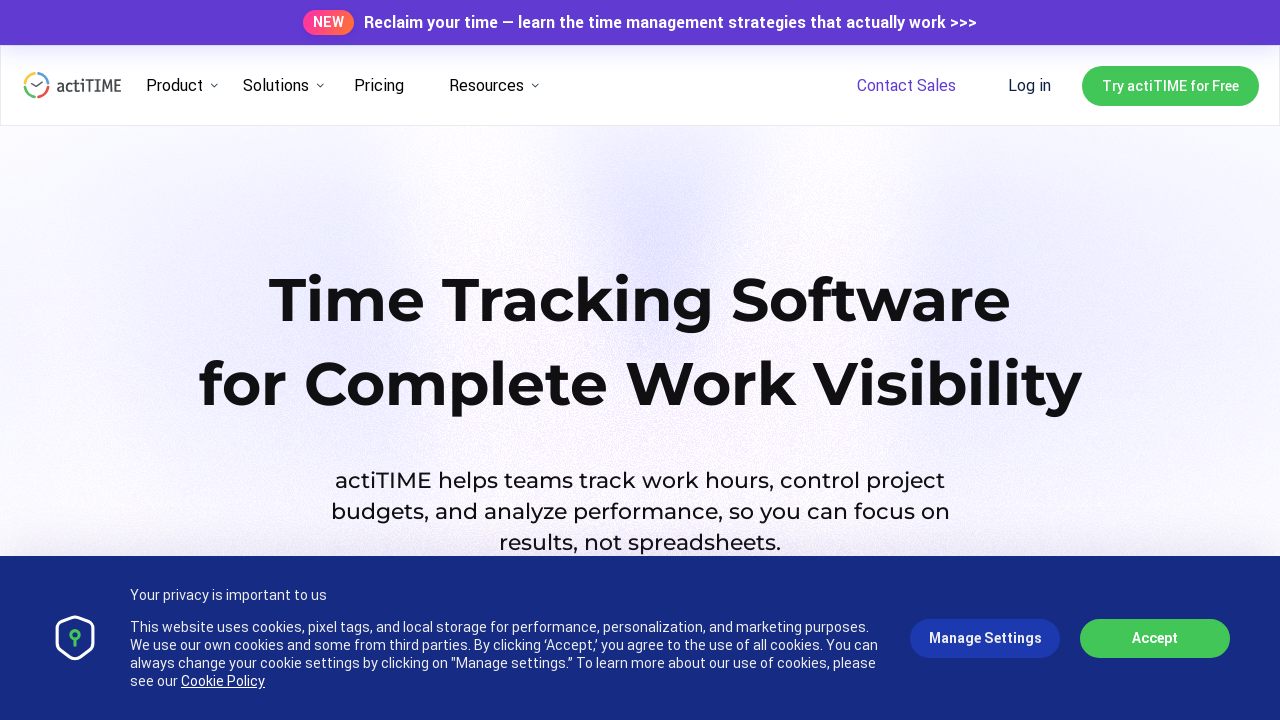